Tests a sum calculator by entering two numbers and clicking the sum button to verify the result

Starting URL: https://www.lambdatest.com/selenium-playground/simple-form-demo

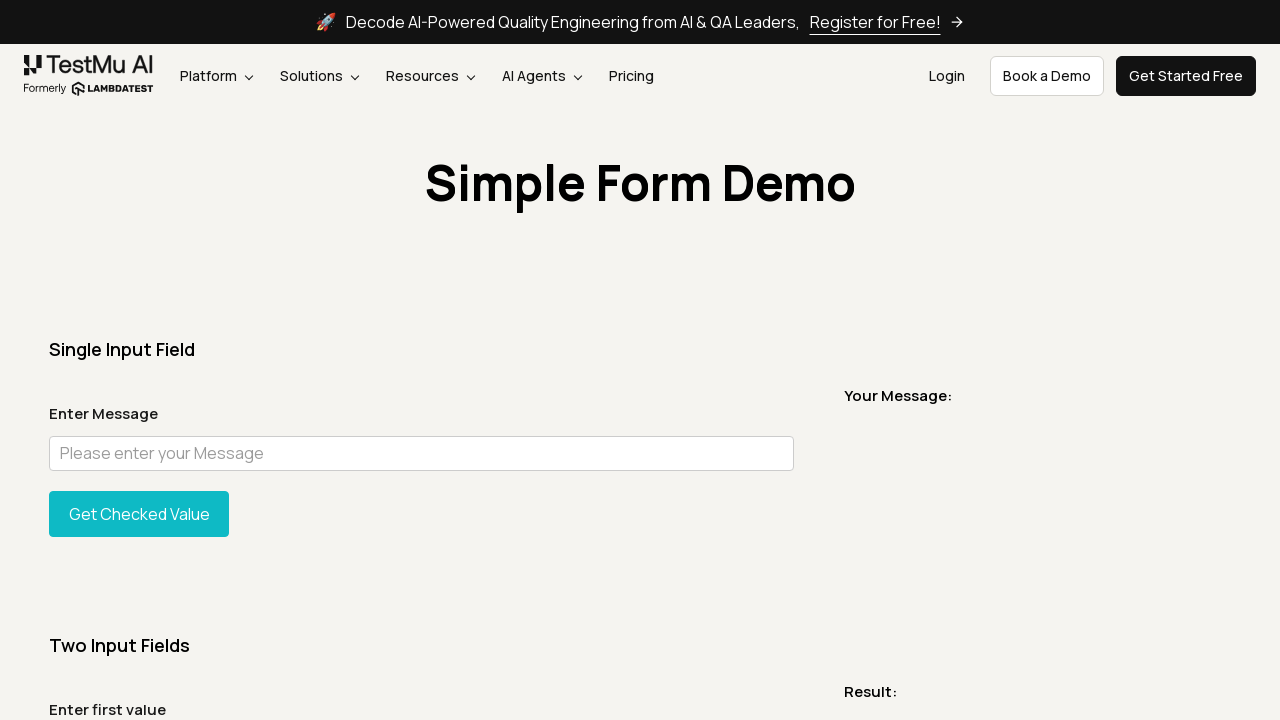

Entered first number 121 in sum1 field on #sum1
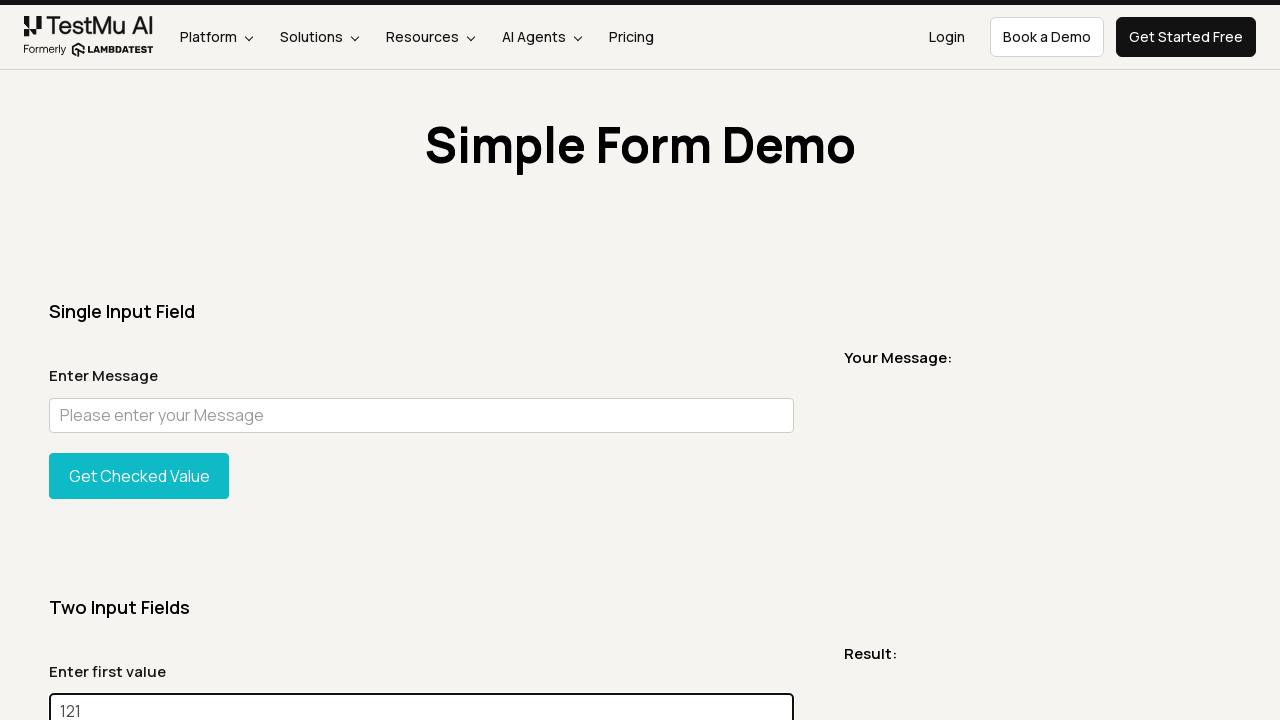

Entered second number 434 in sum2 field on #sum2
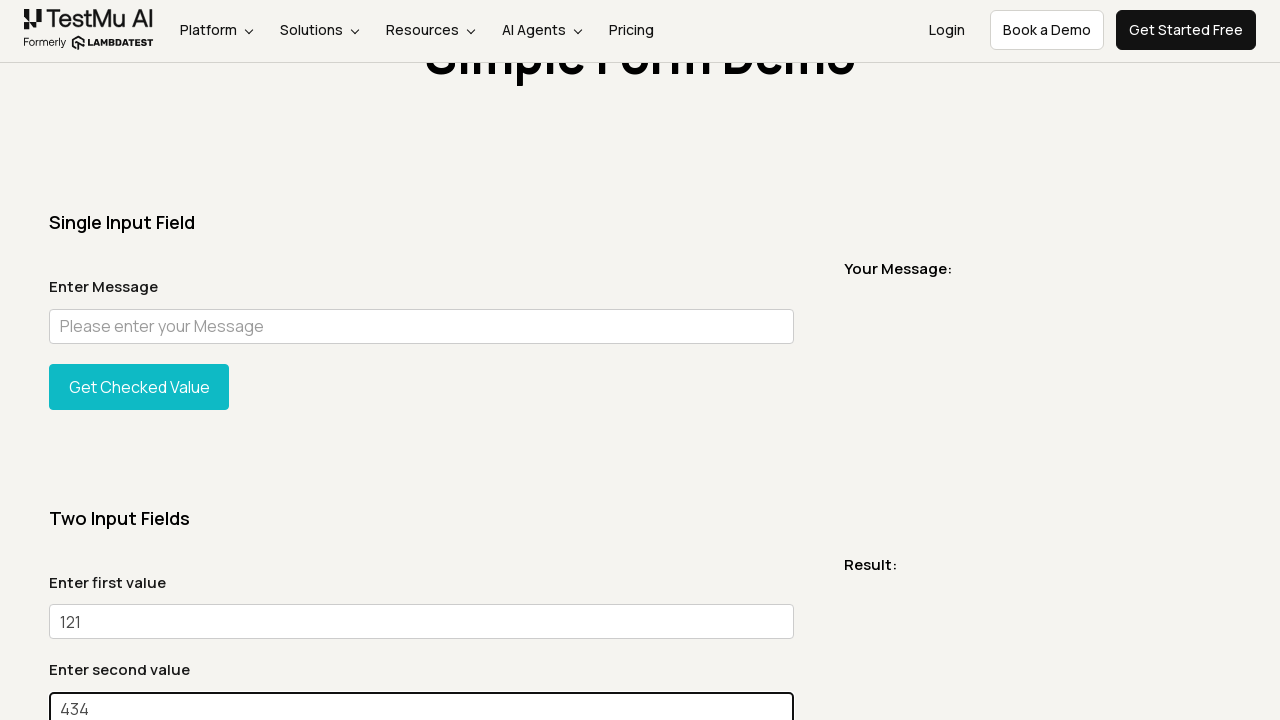

Clicked Get Sum button to calculate result at (139, 360) on xpath=//button[normalize-space(text())='Get Sum']
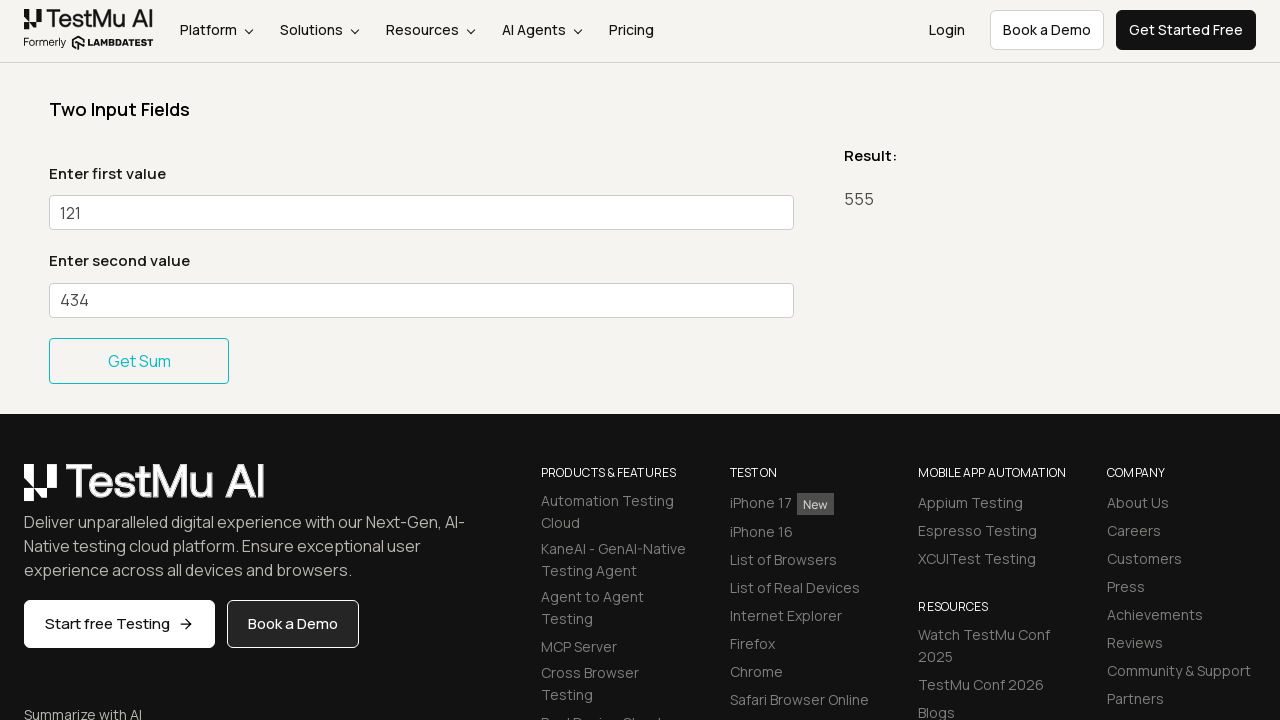

Sum result message appeared
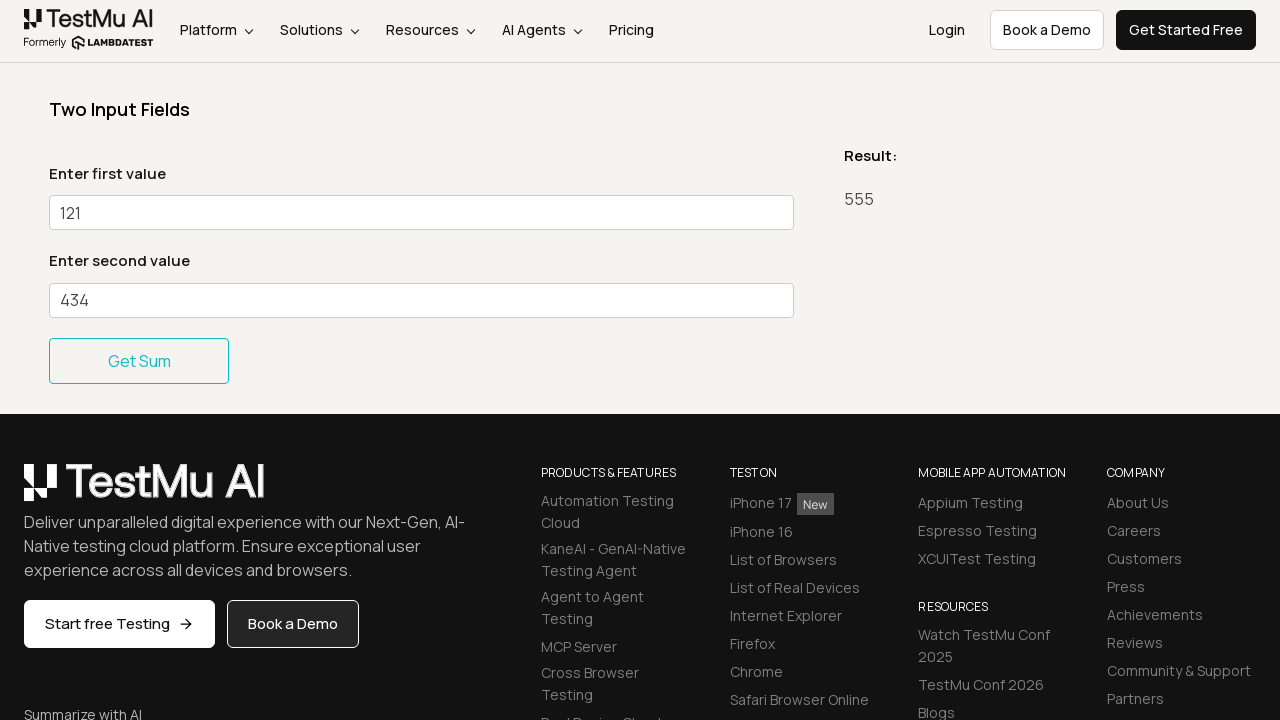

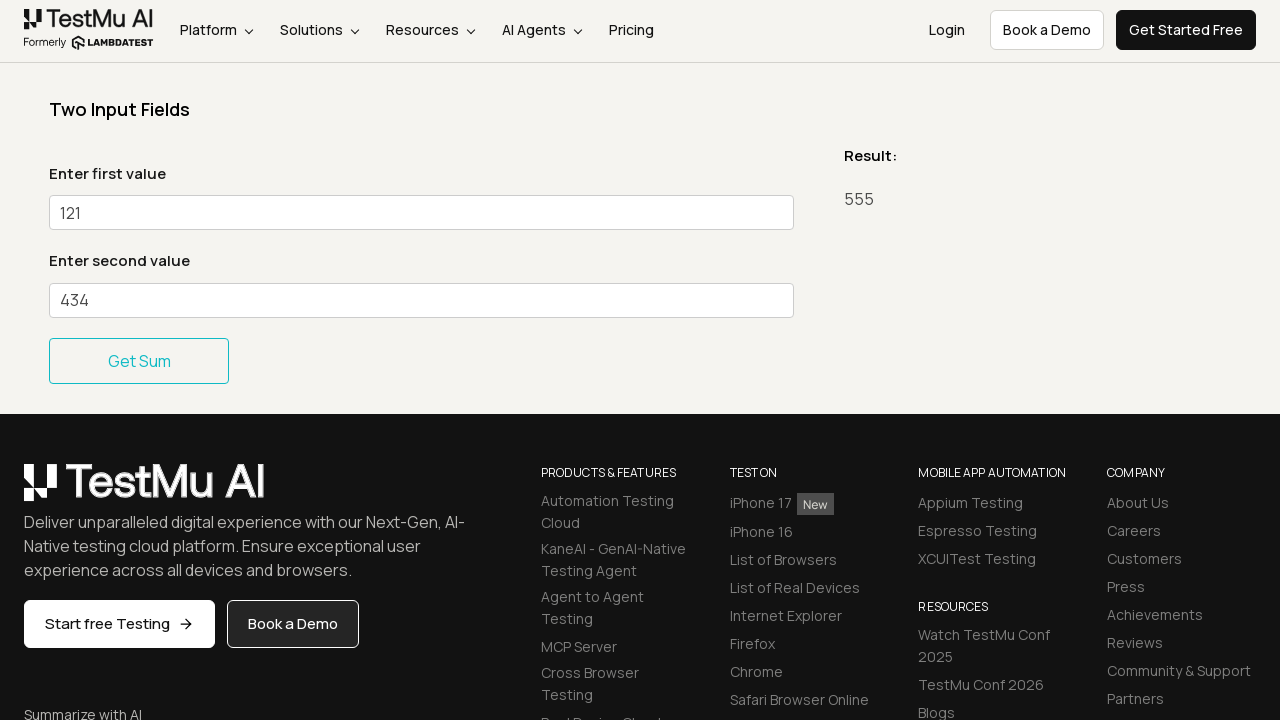